Tests back and forth navigation by clicking on A/B Testing link, verifying the page title, navigating back to the home page, and verifying the home page title.

Starting URL: https://practice.cydeo.com

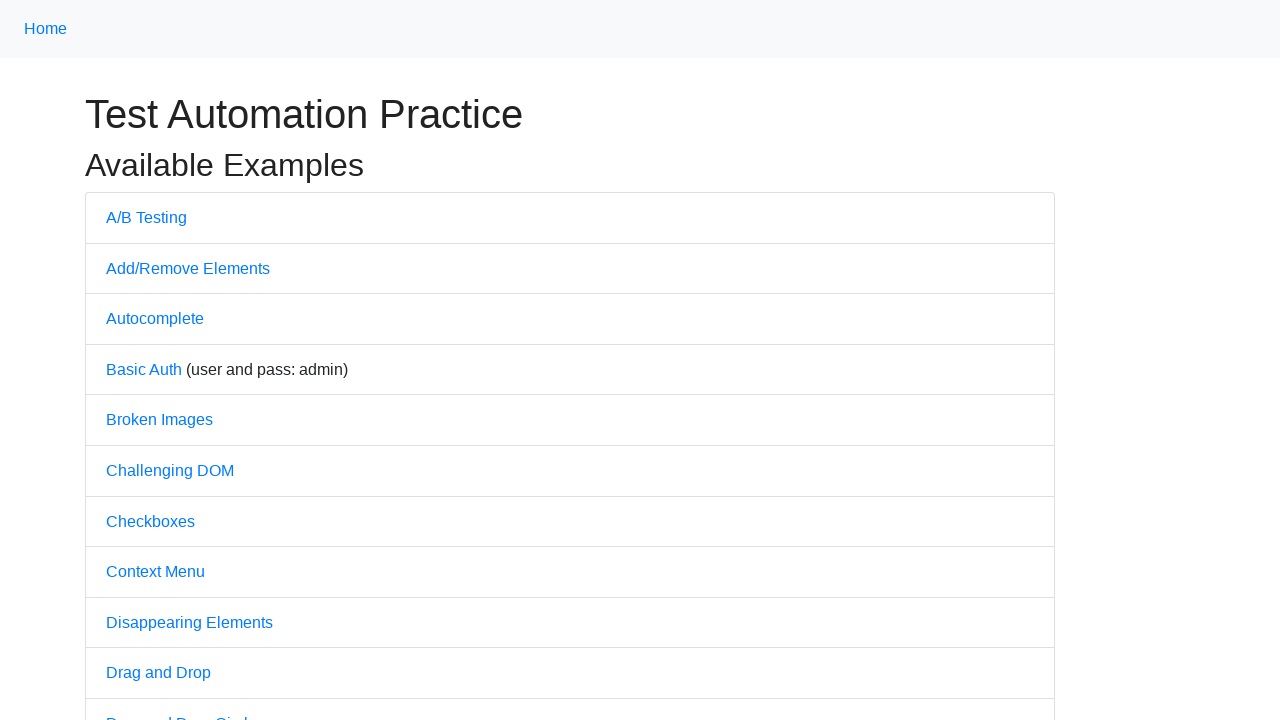

Clicked on A/B Testing link at (146, 217) on a:text('A/B Testing')
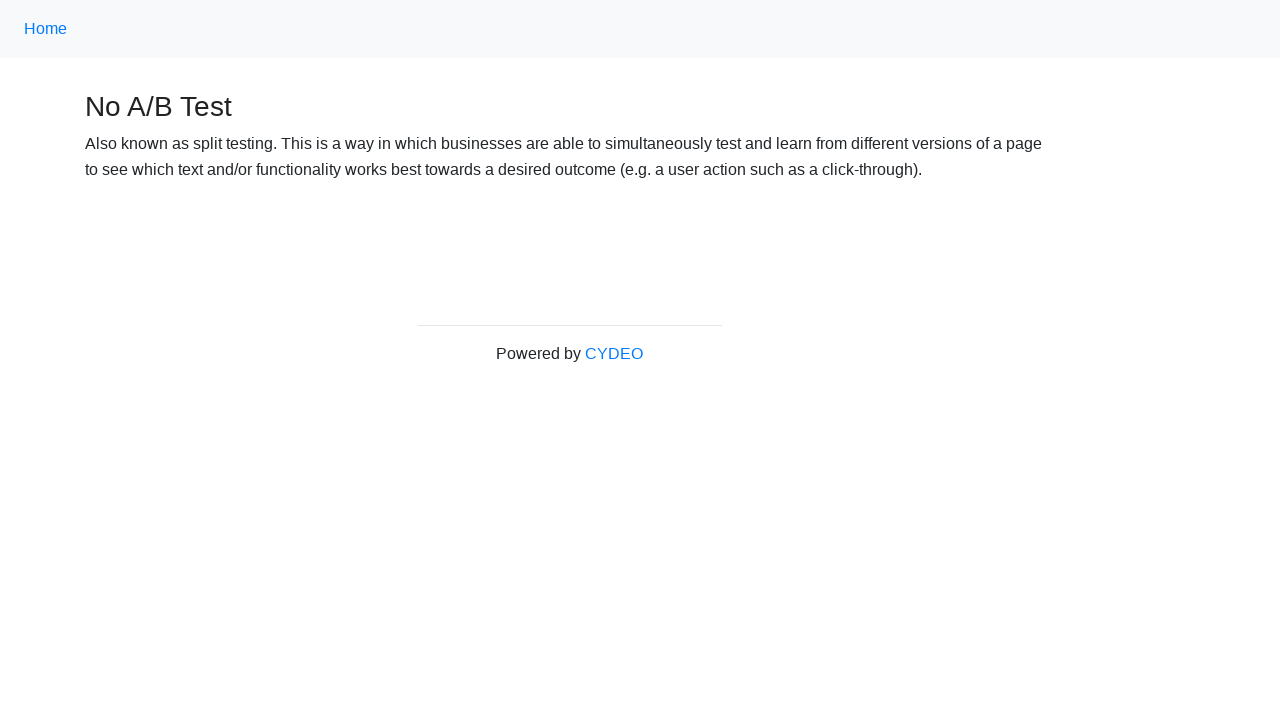

Waited for A/B Testing page to load
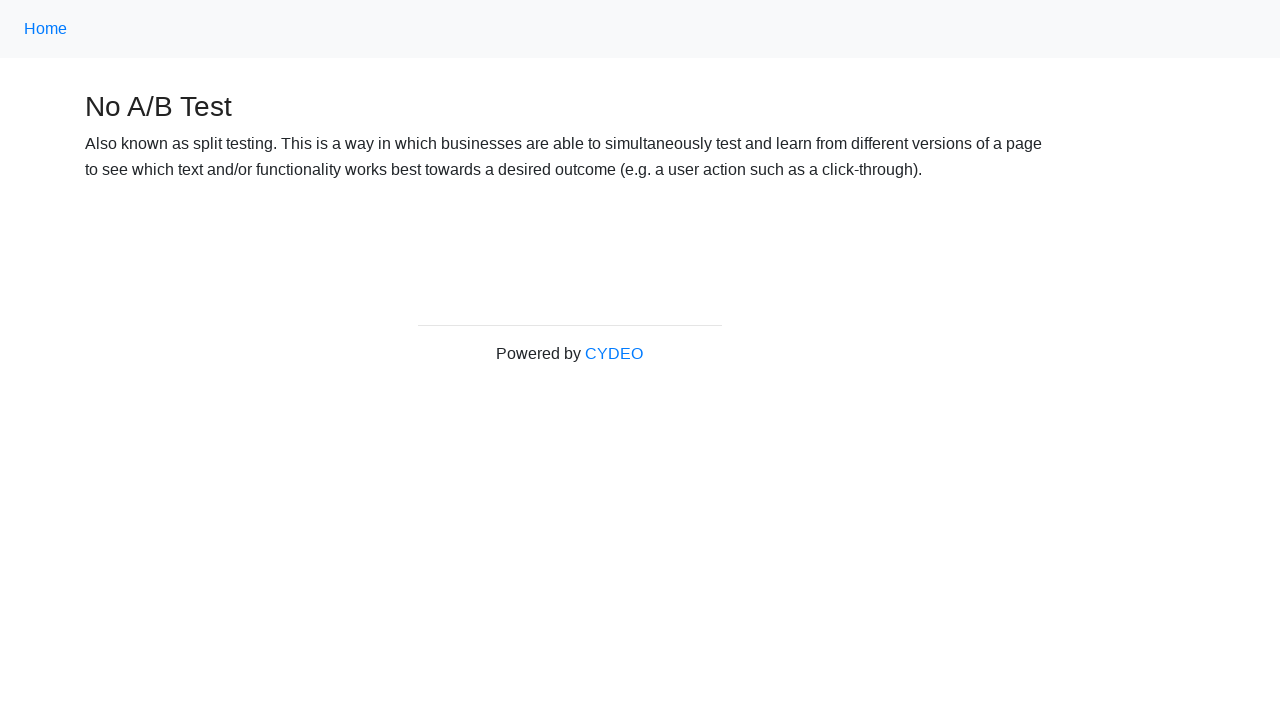

Verified page title is 'No A/B Test'
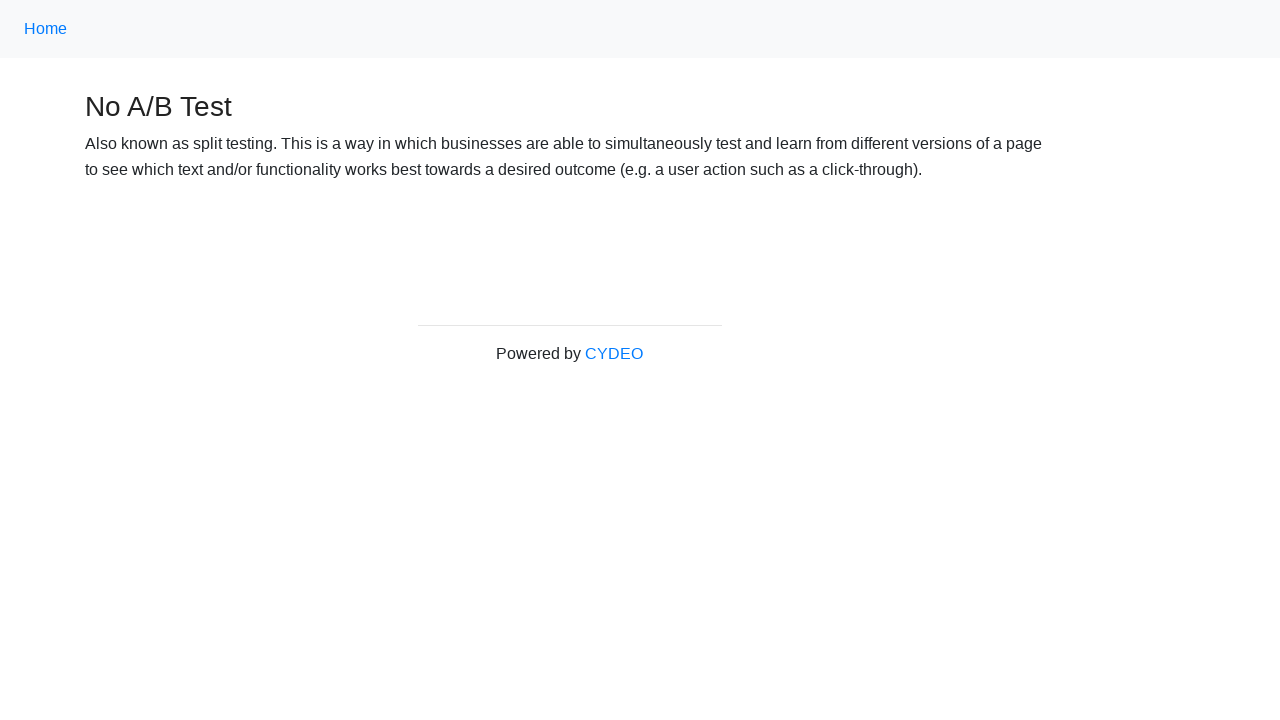

Navigated back to home page
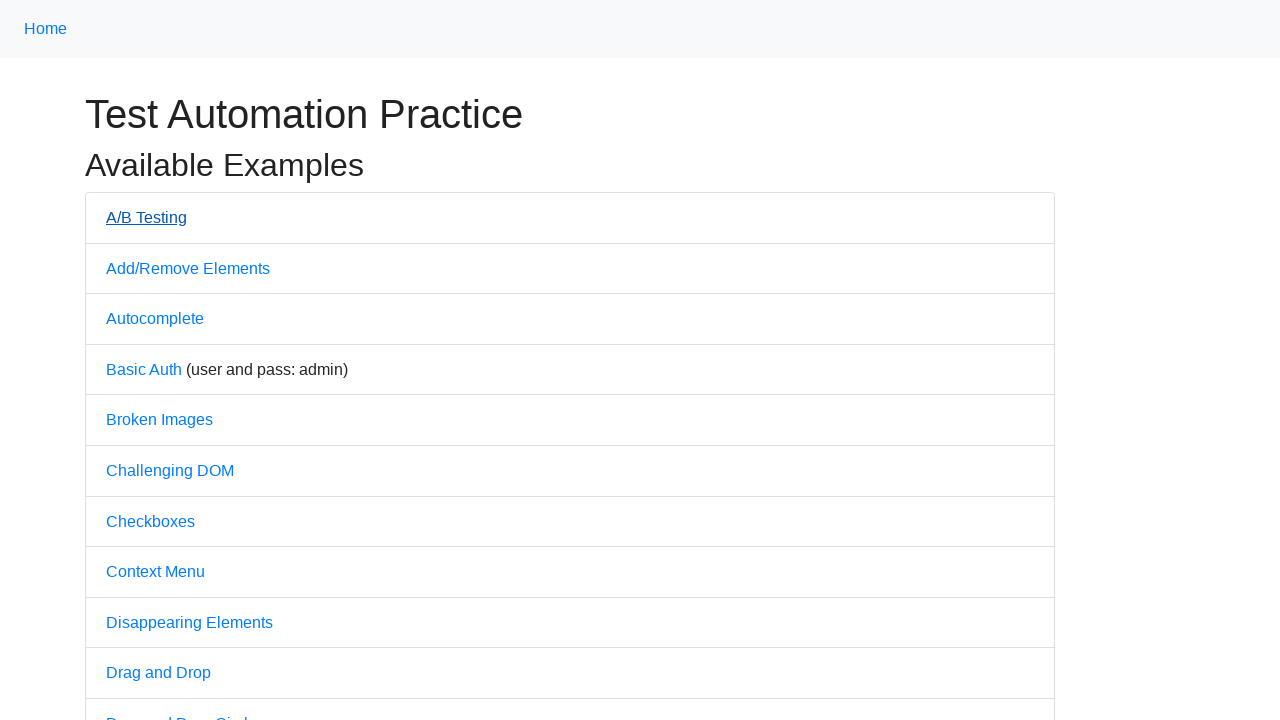

Waited for home page to load
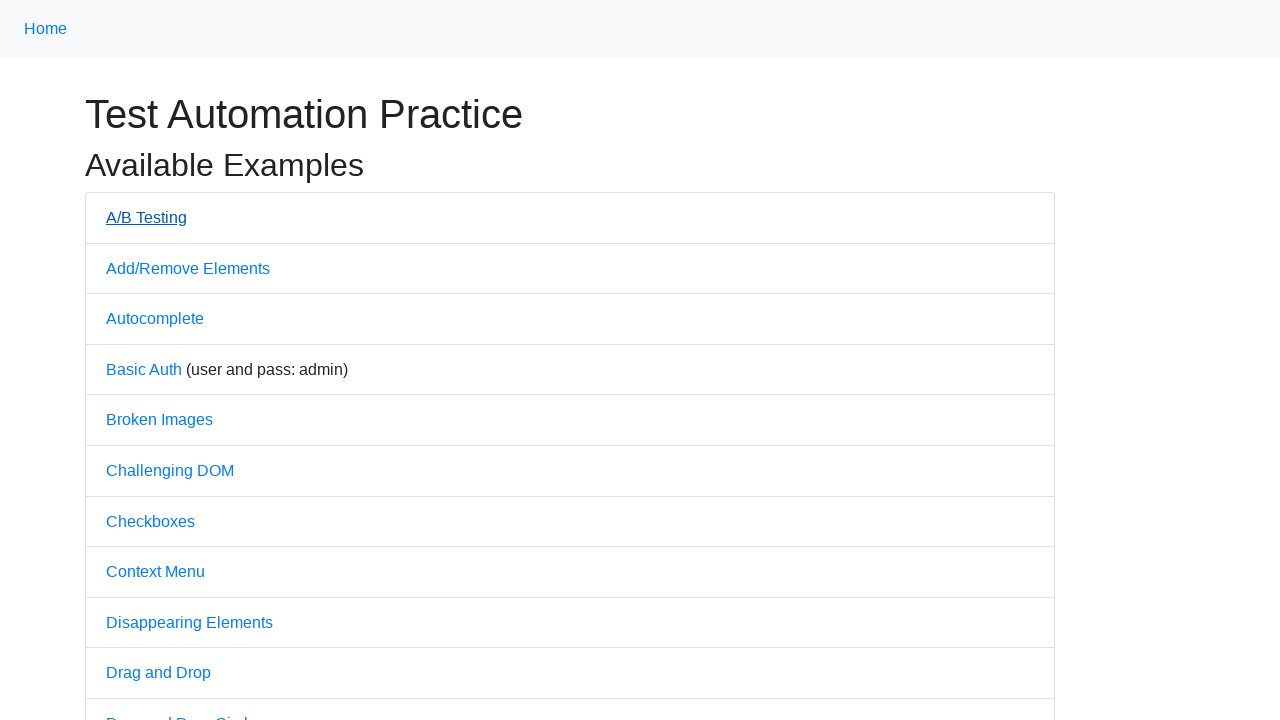

Verified home page title is 'Practice'
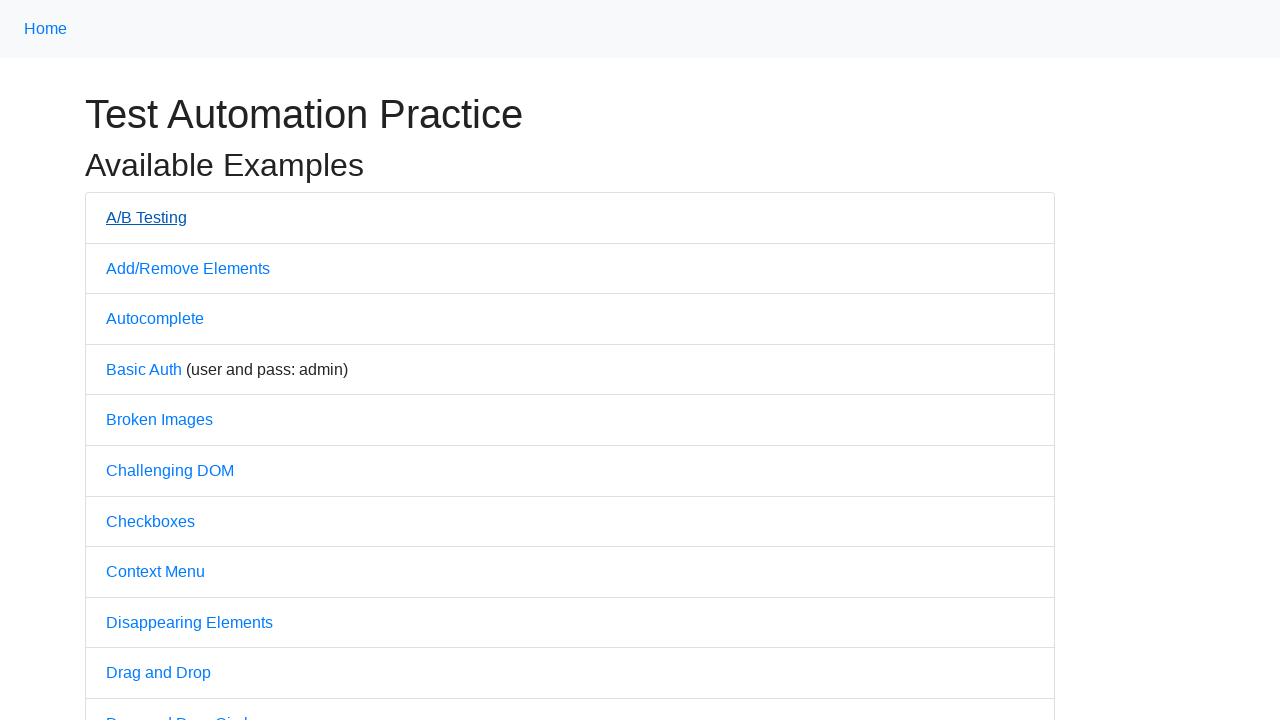

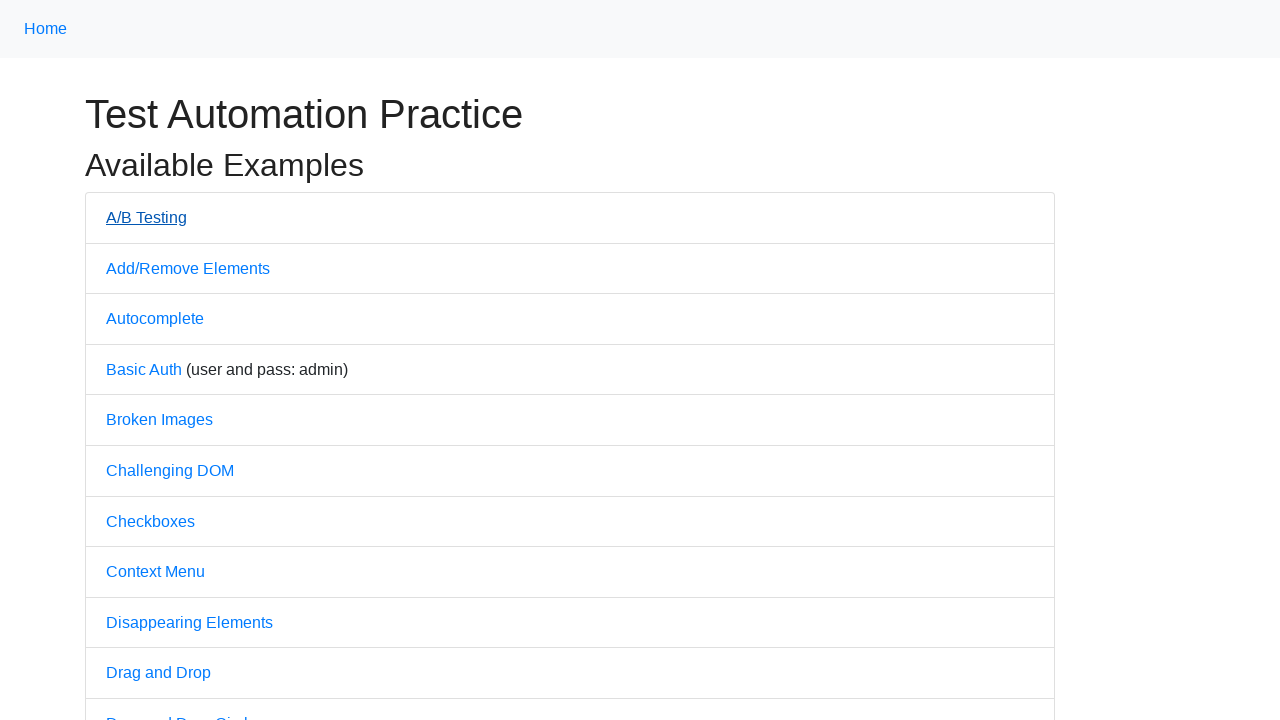